Tests image loading functionality by navigating to a page with loading images, waiting for the landscape image to appear, and verifying the award image's src attribute is accessible.

Starting URL: https://bonigarcia.dev/selenium-webdriver-java/loading-images.html

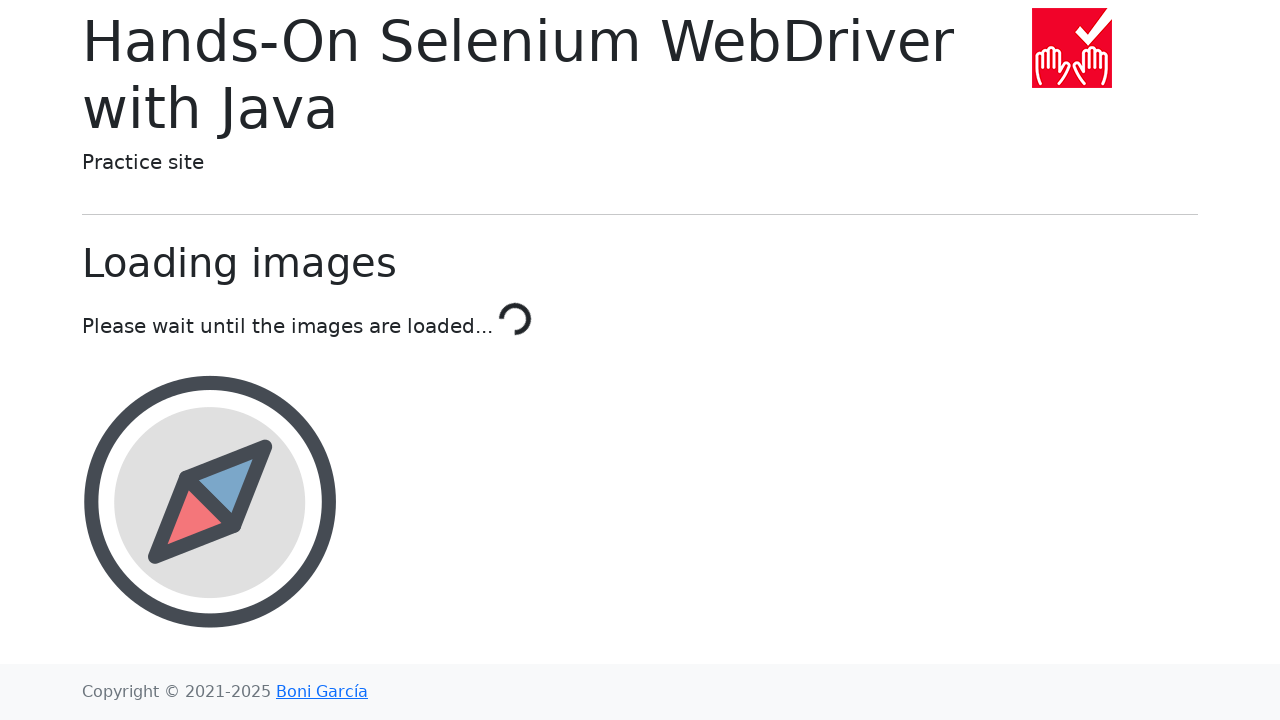

Navigated to loading images test page
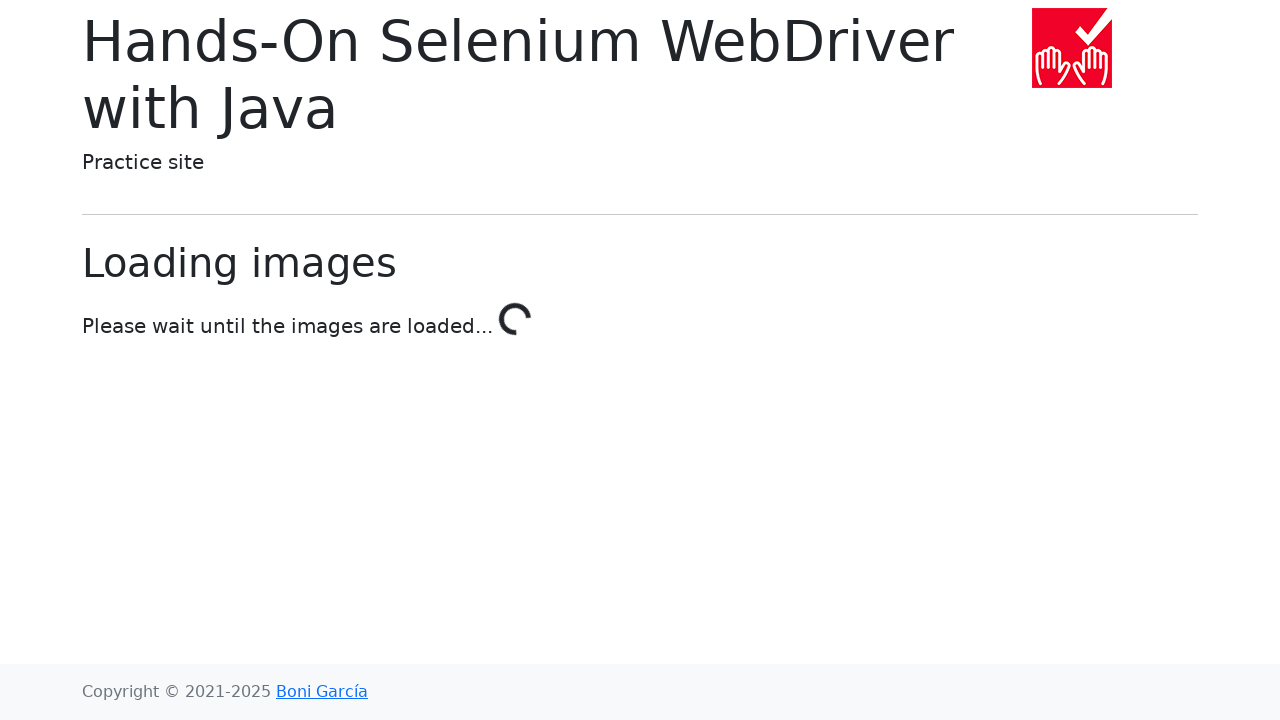

Landscape image loaded and became visible
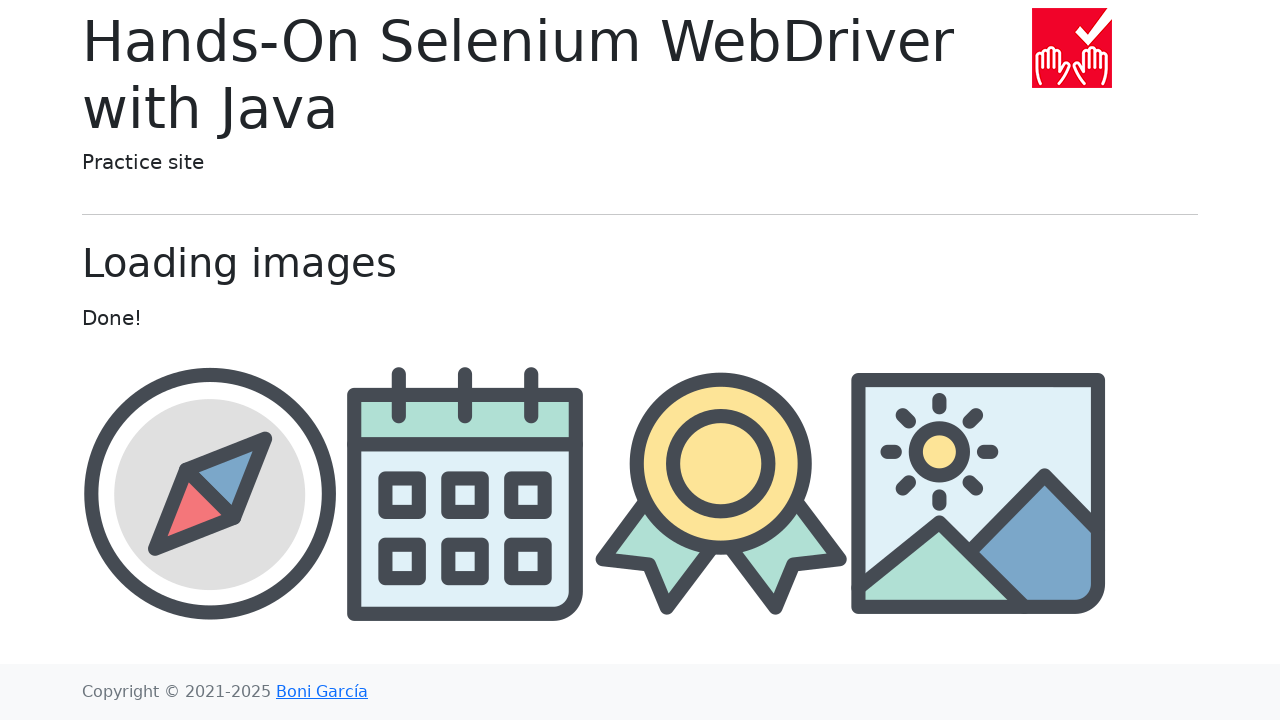

Retrieved src attribute from award image
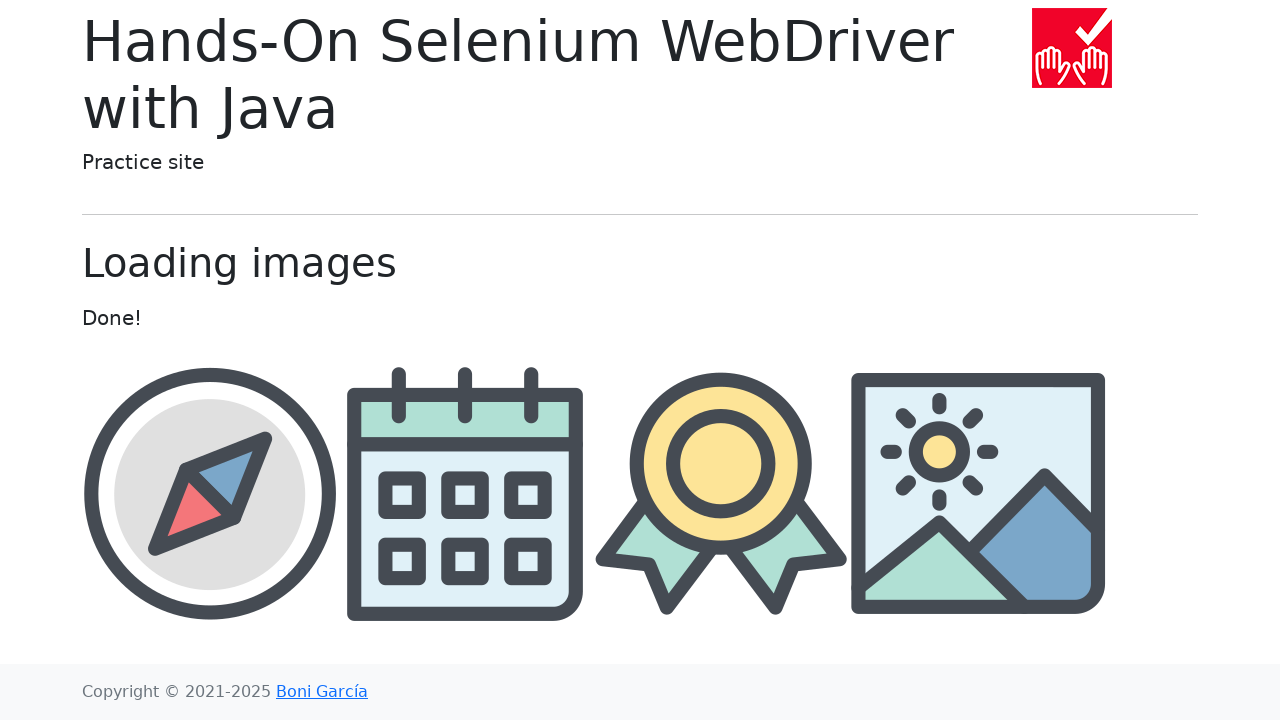

Verified award image src attribute is not None
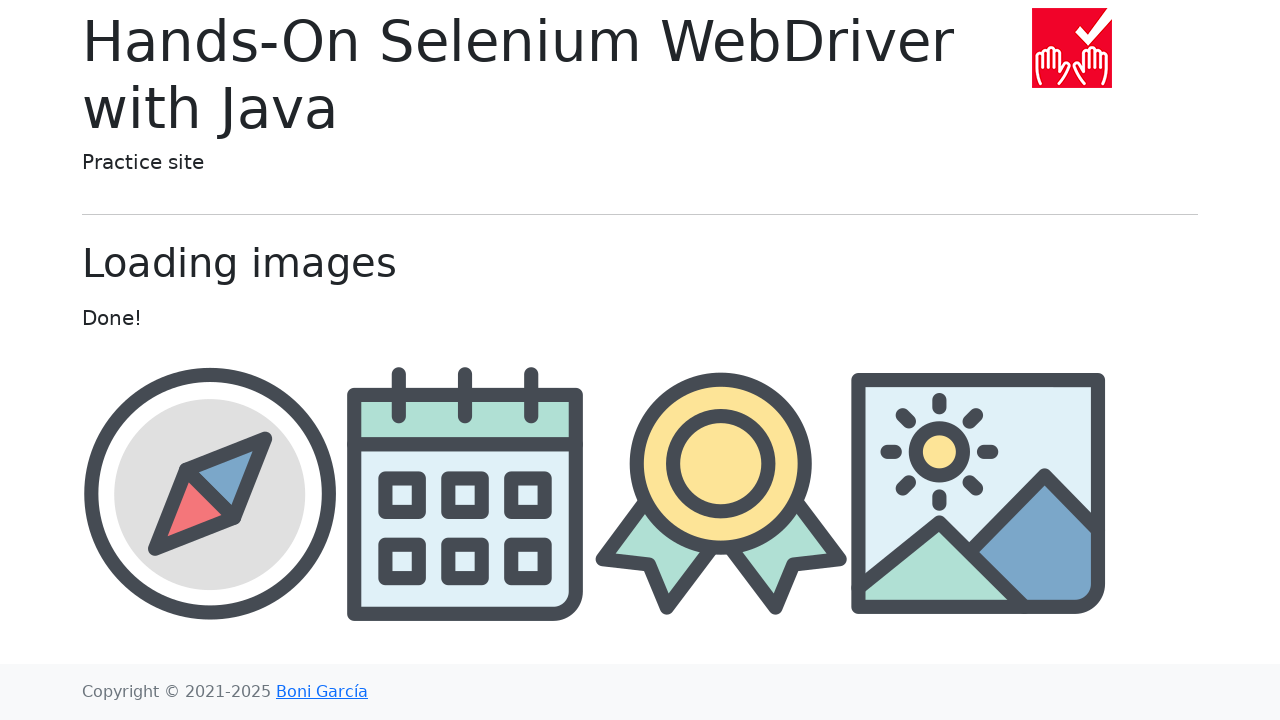

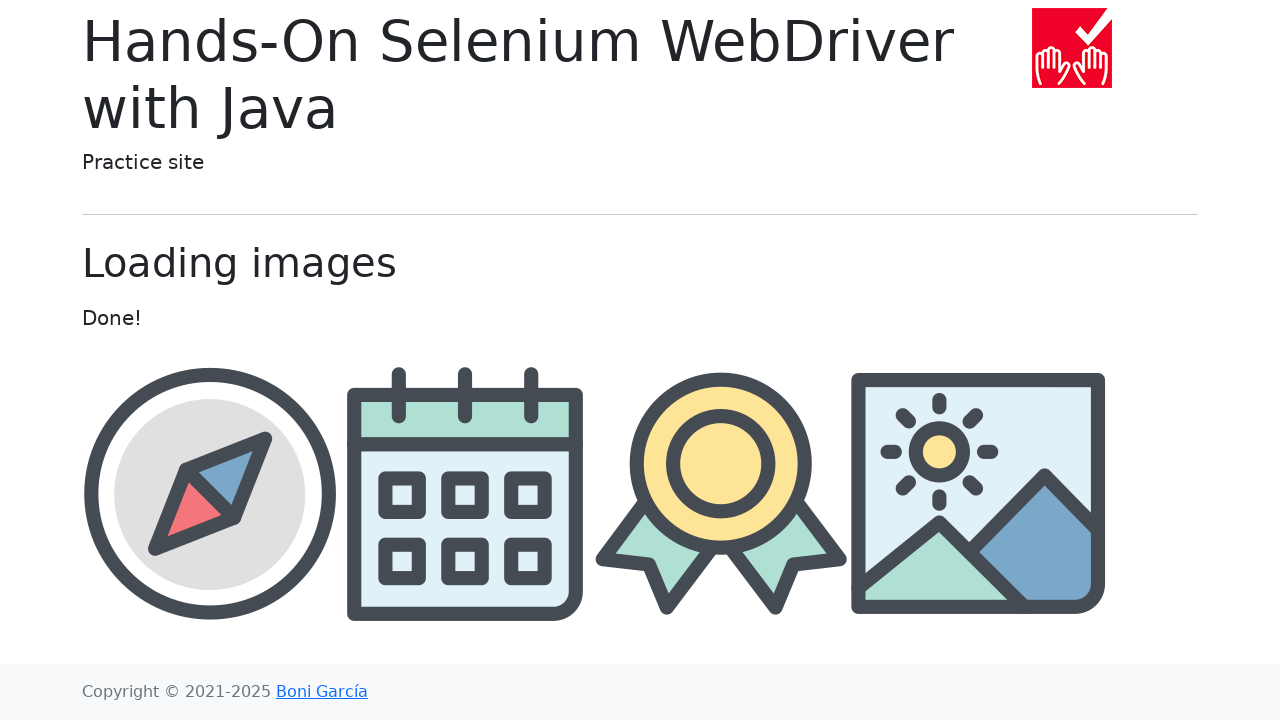